Tests JavaScript prompt dialog interaction by clicking a prompt button, entering text into the alert, and accepting it

Starting URL: https://omayo.blogspot.com/

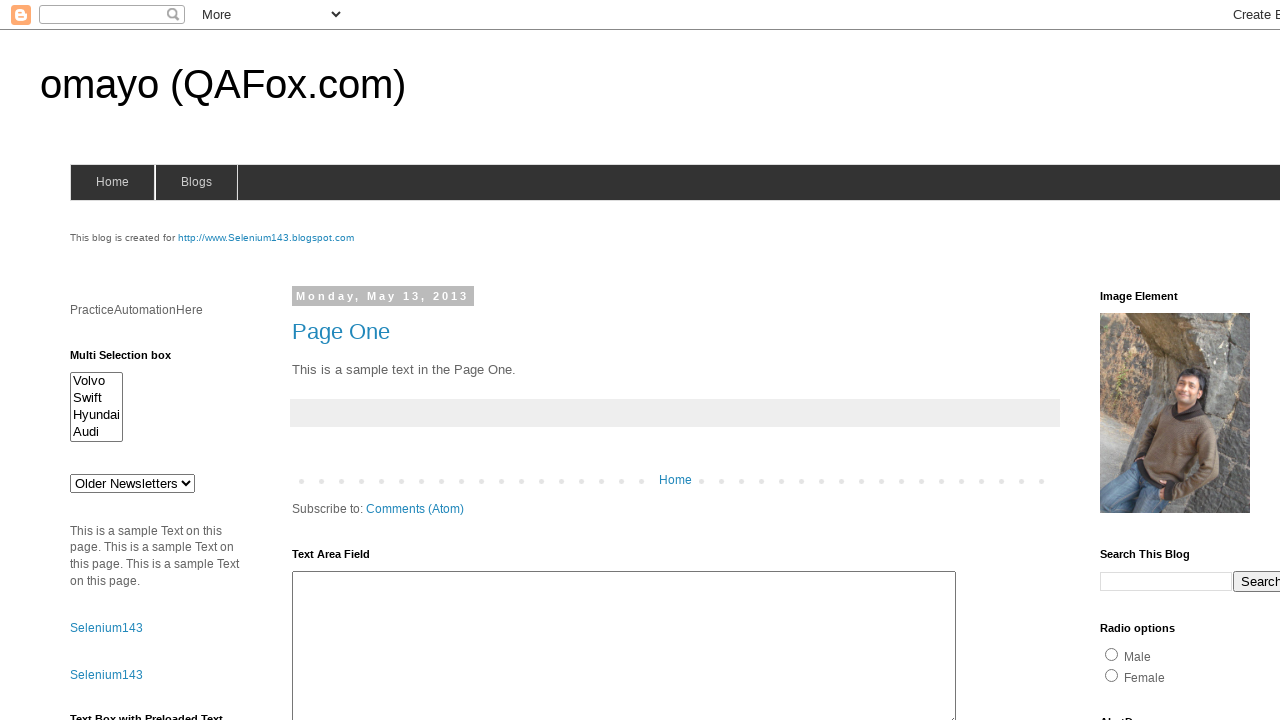

Set up dialog handler to accept prompt with text 'alguma coisa'
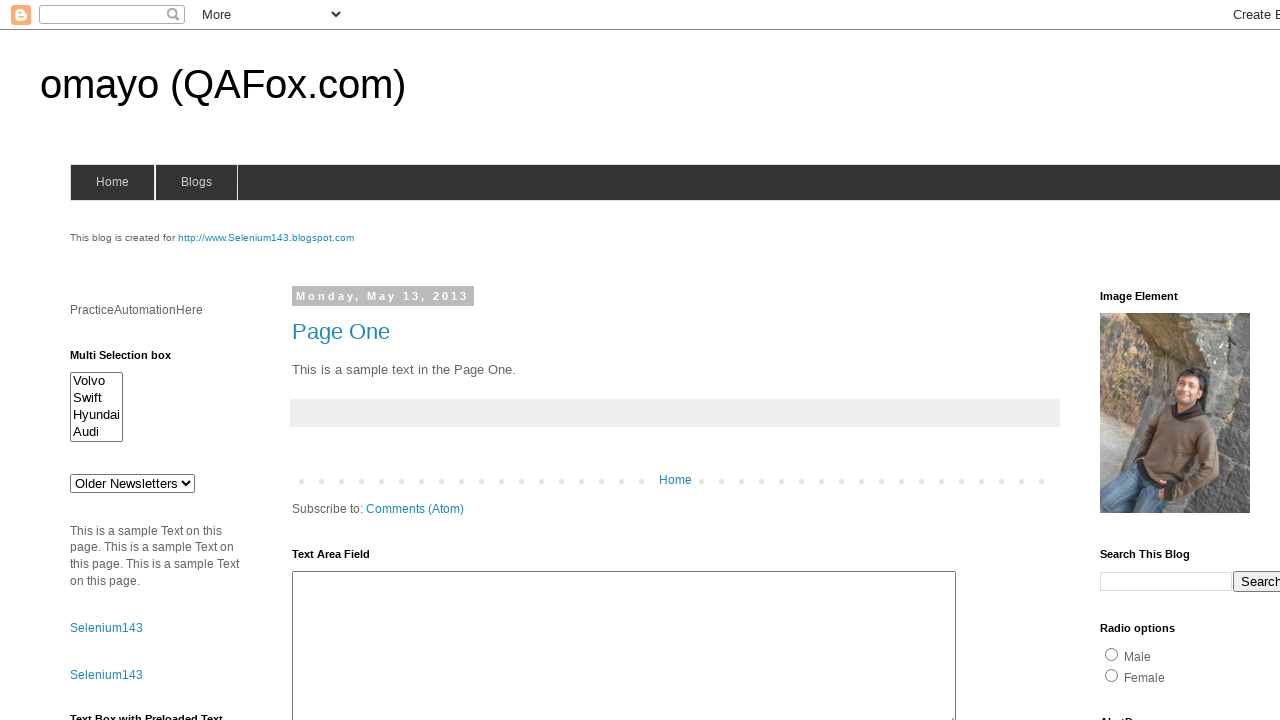

Prompt button became visible
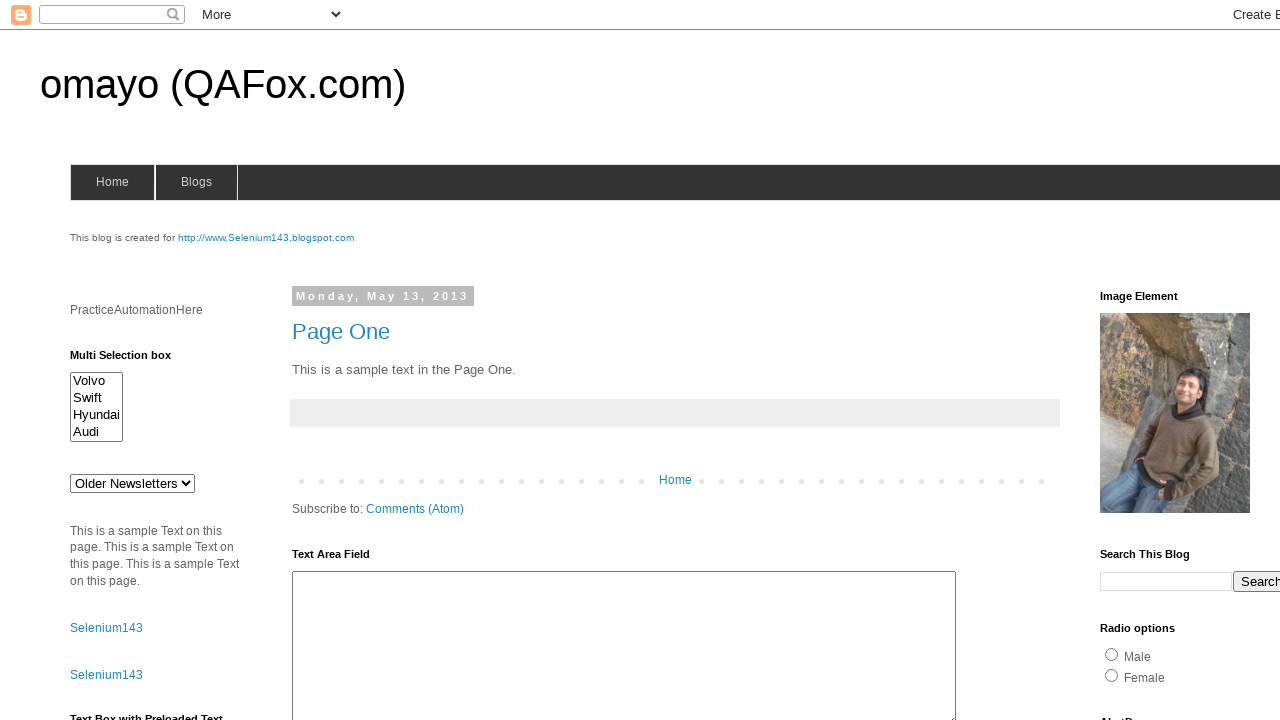

Clicked the prompt button to open JavaScript prompt dialog at (1140, 361) on #prompt
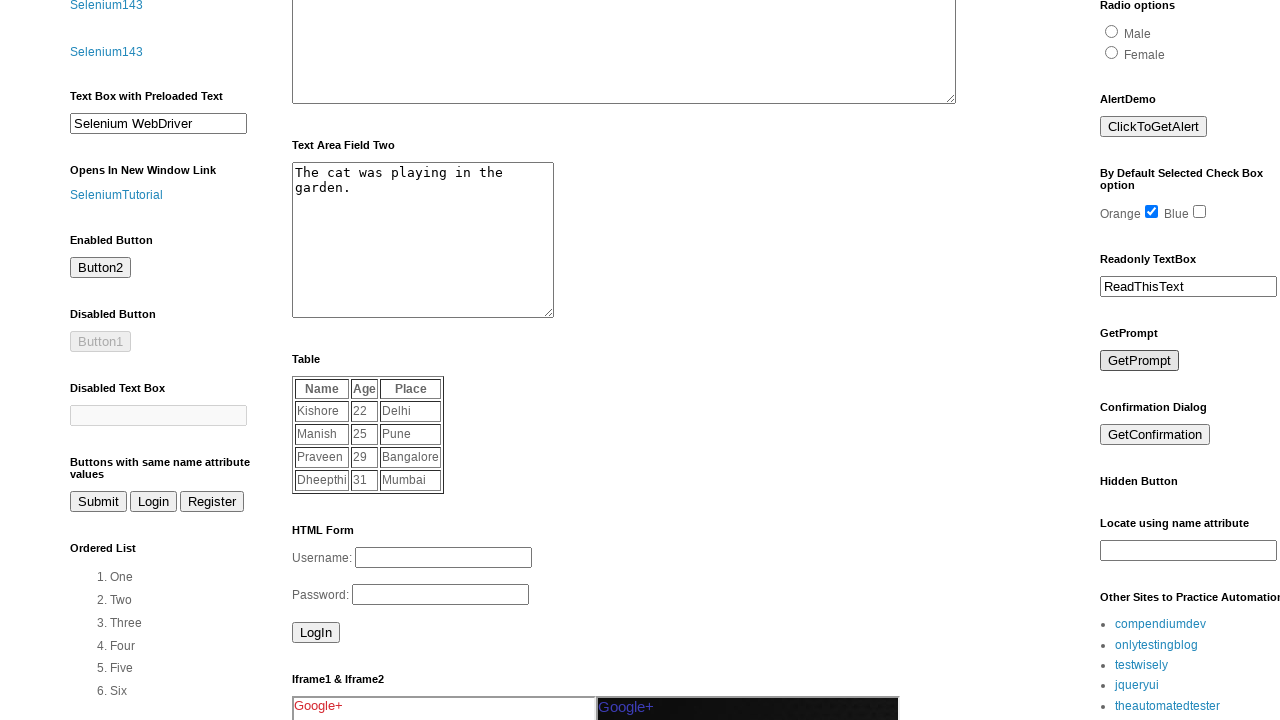

Waited for dialog interaction to complete
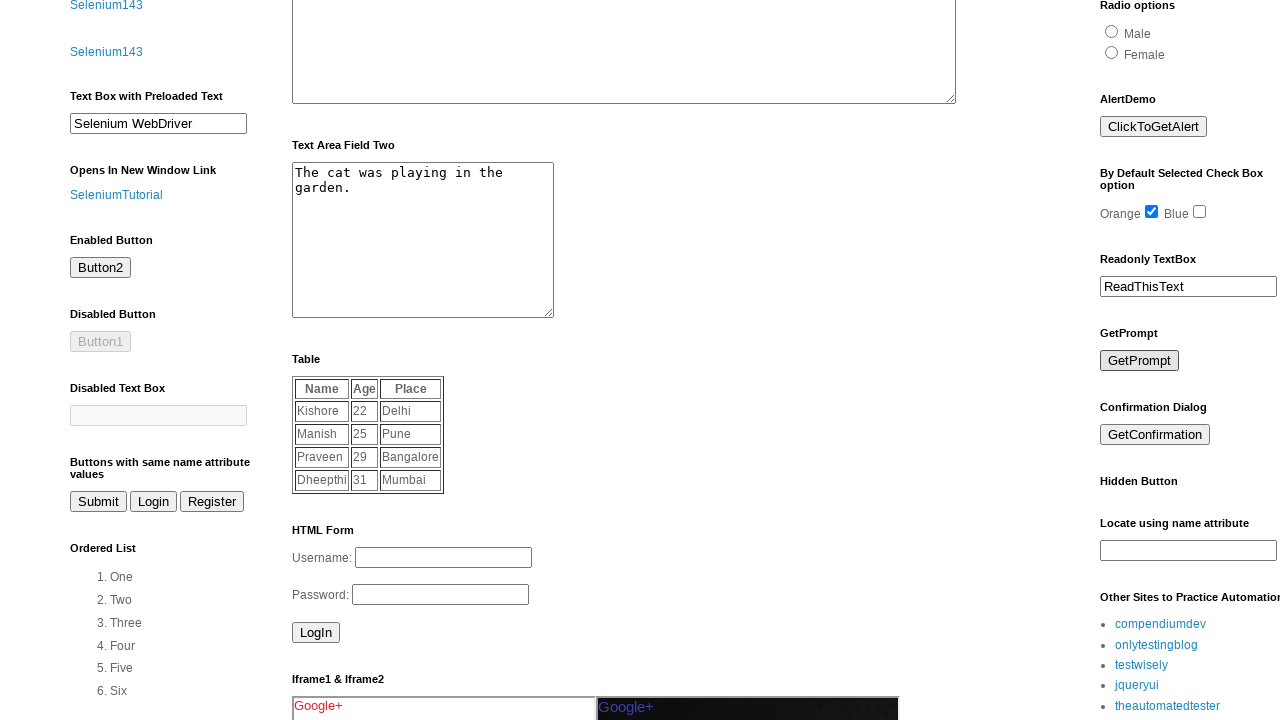

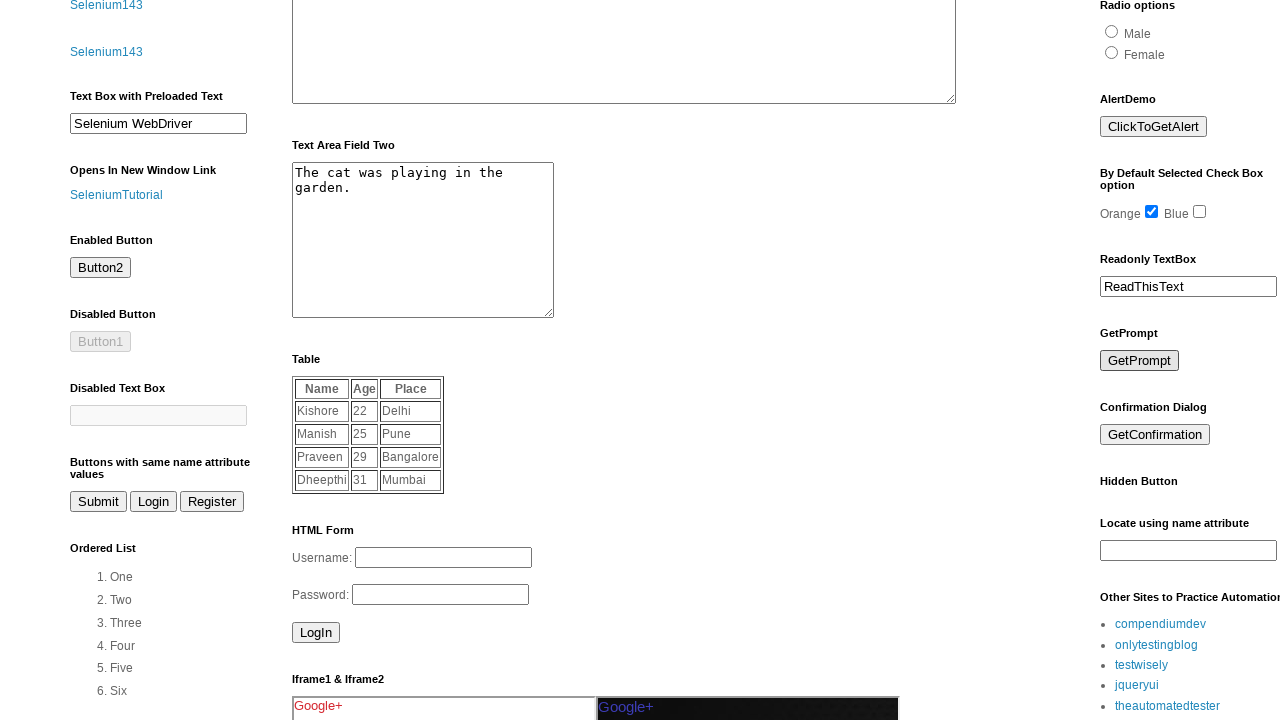